Tests custom radio button on Angular Material site by clicking Spring option using JavaScript

Starting URL: https://material.angular.io/components/radio/examples

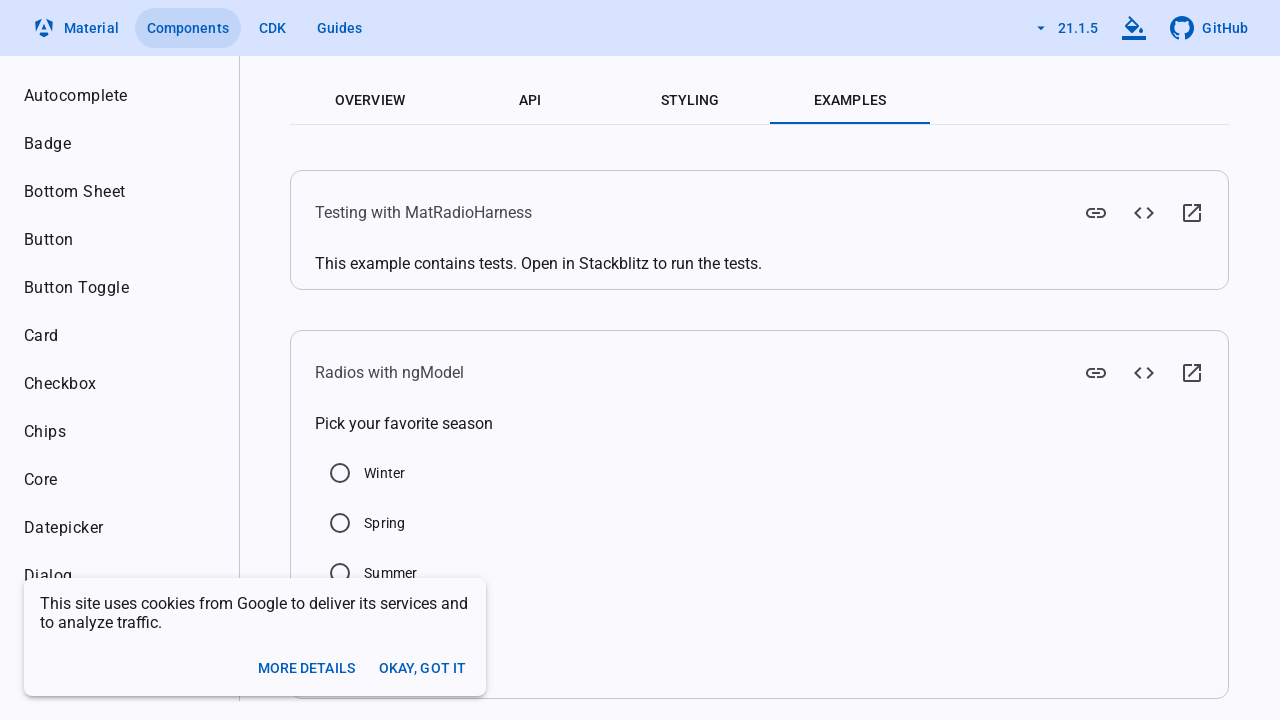

Clicked Spring radio button using JavaScript
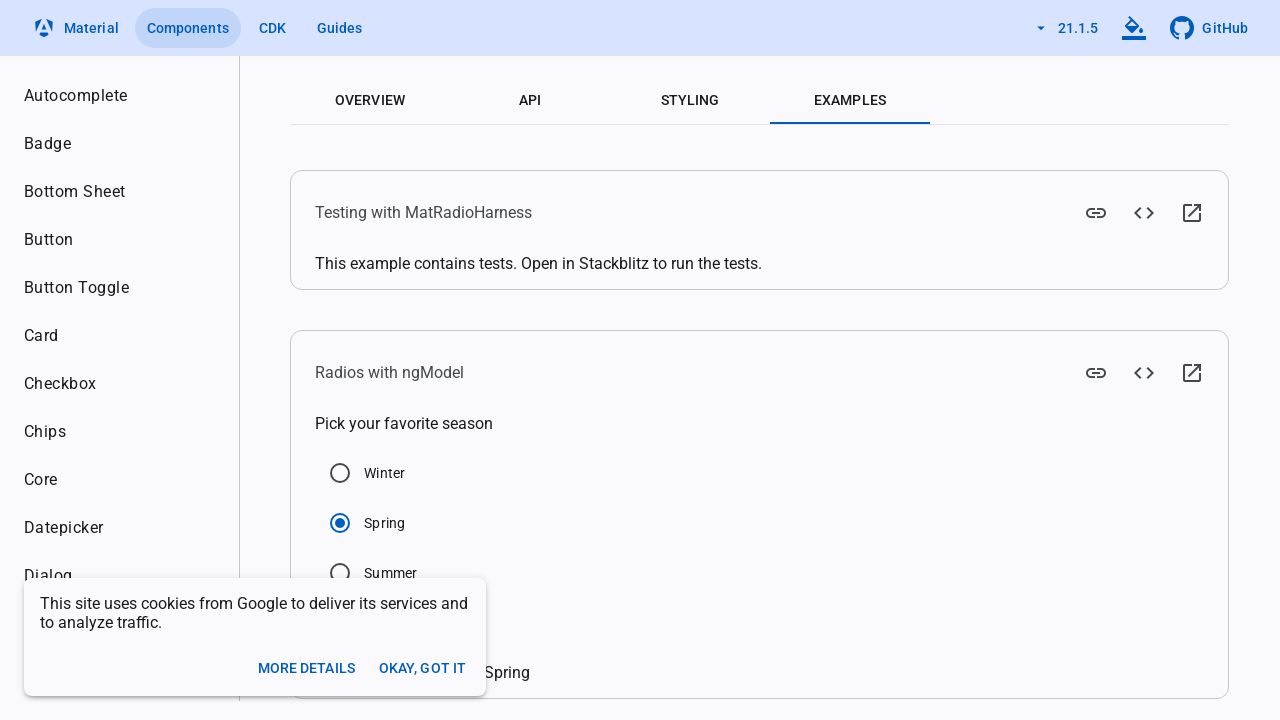

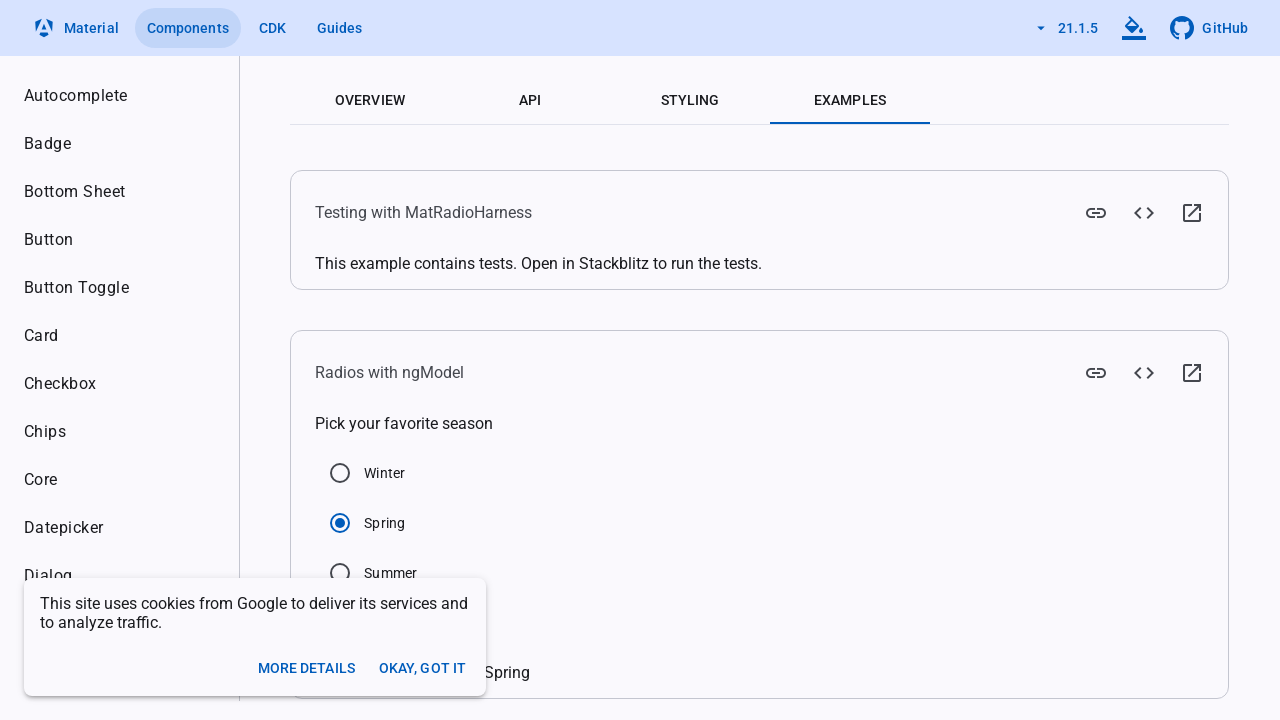